Navigates to the NLPI website and performs a page down scroll action

Starting URL: https://www.nlpi.edu.tw/

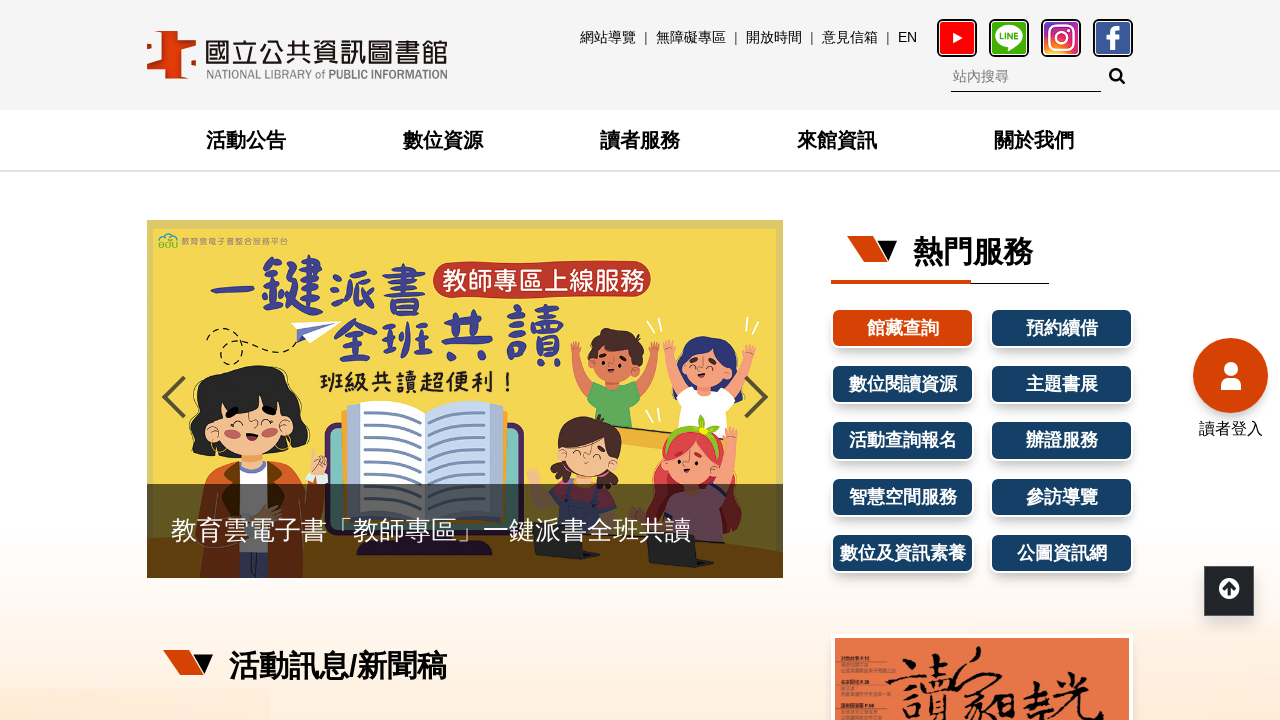

Navigated to NLPI website at https://www.nlpi.edu.tw/
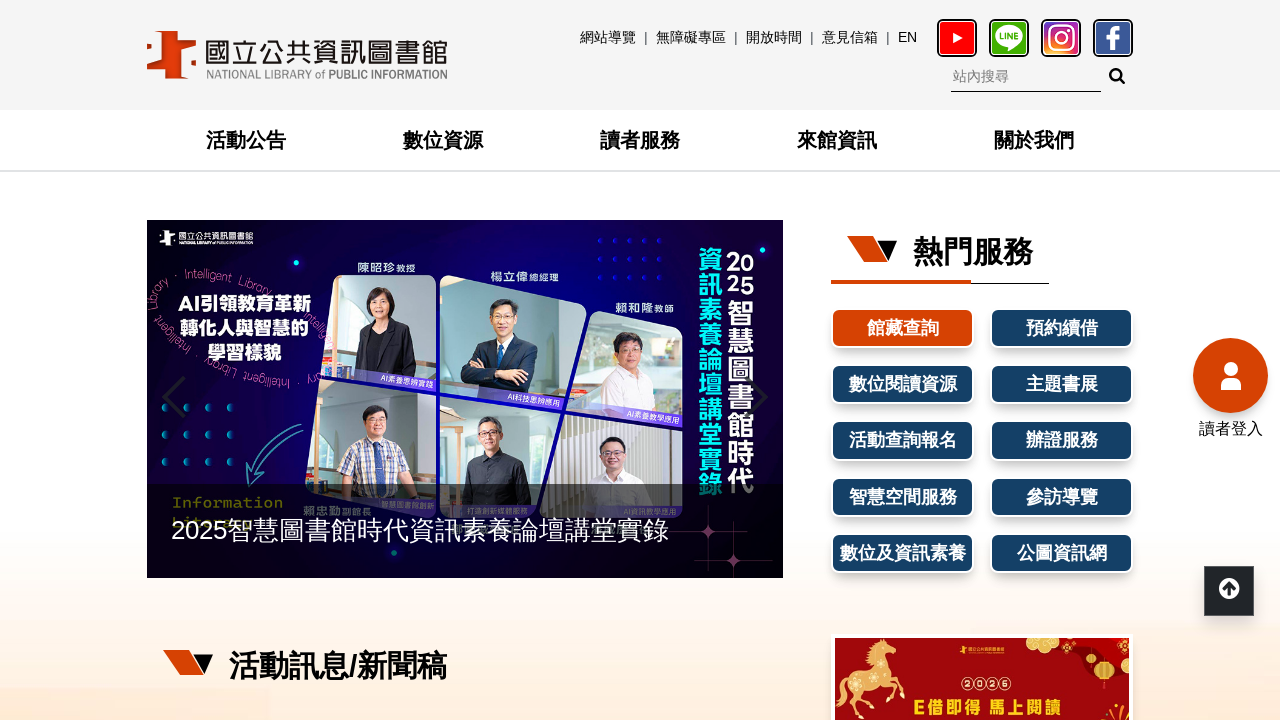

Performed page down scroll action
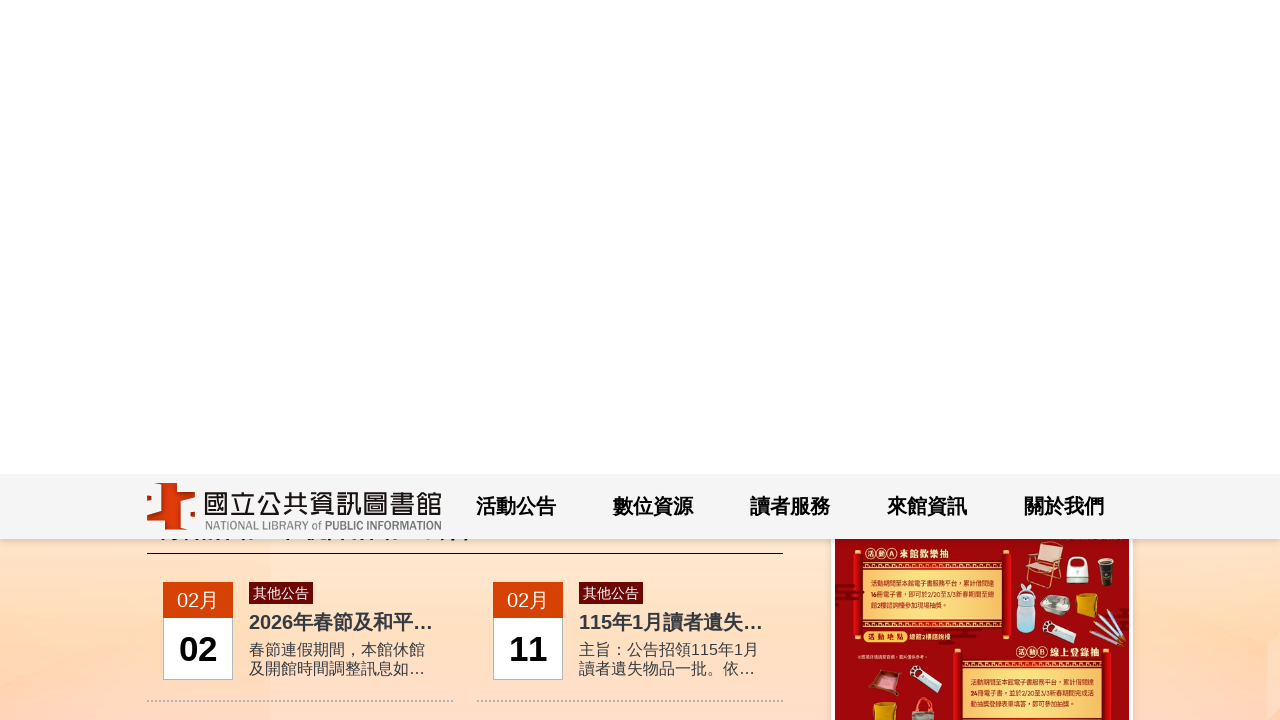

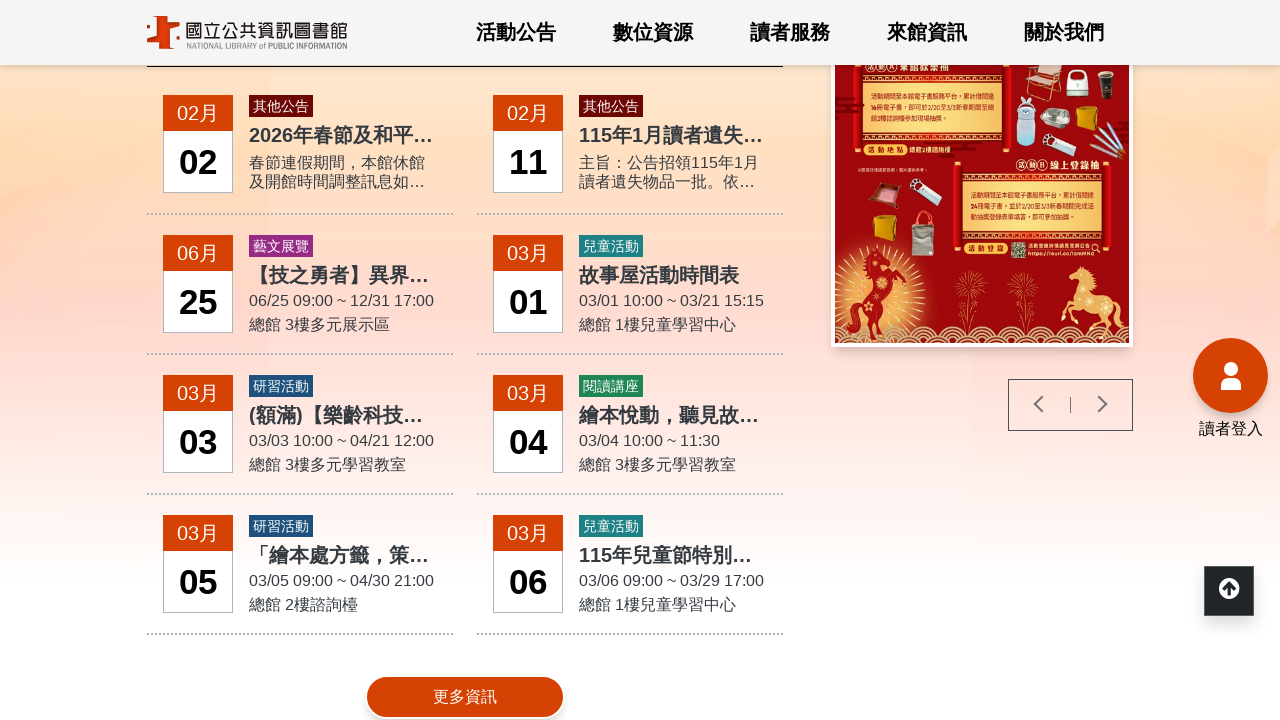